Tests keyboard input by sending a semicolon key to an element at the bottom of the page

Starting URL: https://dgotlieb.github.io/RelativeLocator/index.html

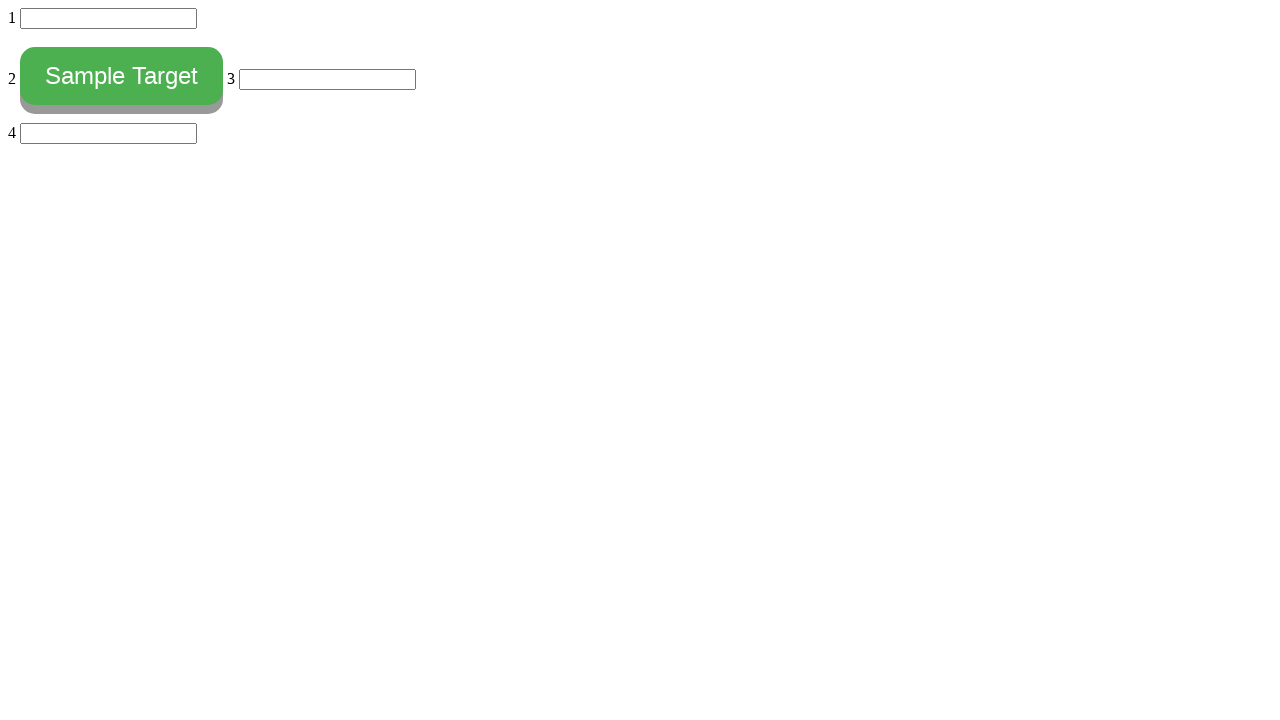

Sent semicolon key to bottom element on #bottom
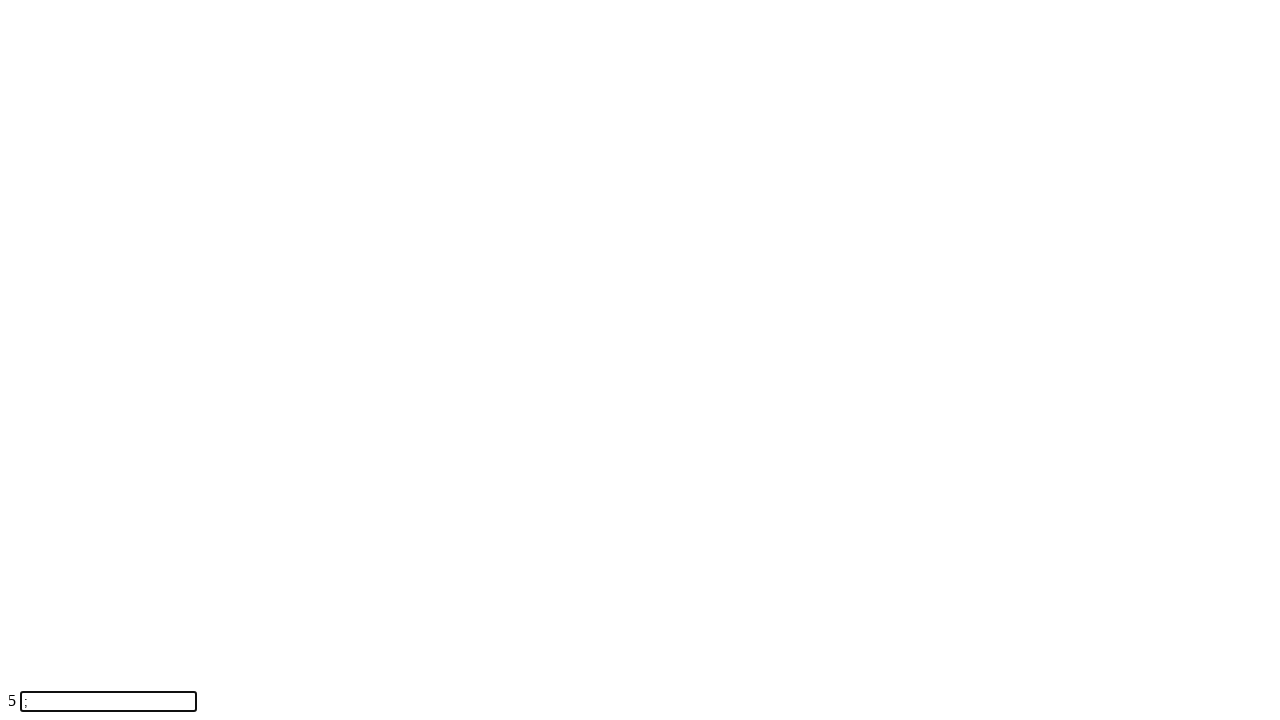

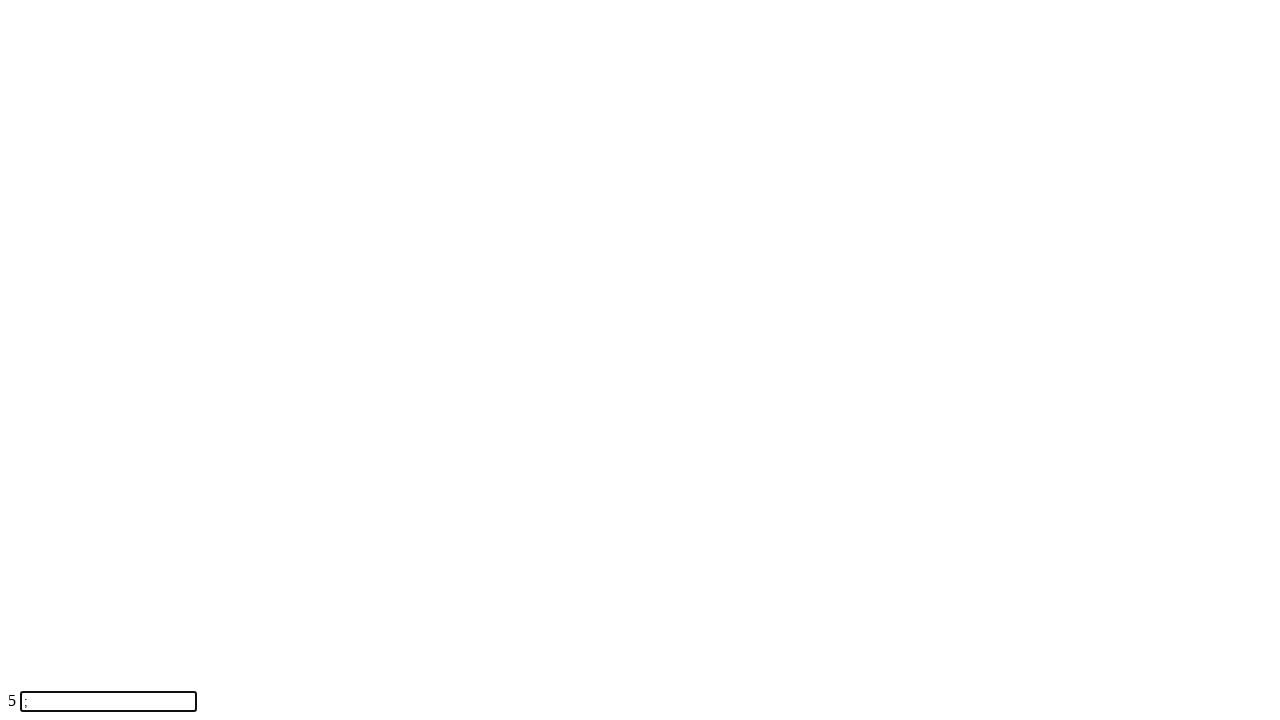